Navigates to the Applitools demo page and clicks the login button to proceed to the app page

Starting URL: https://demo.applitools.com

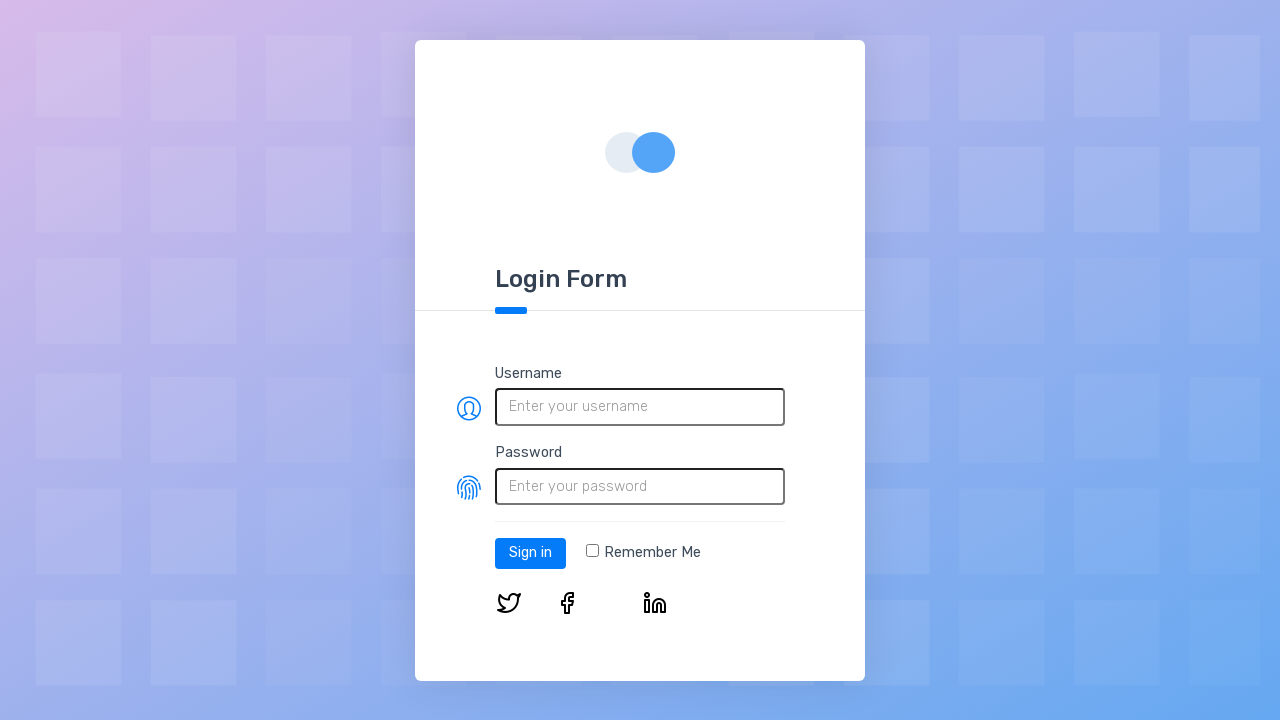

Login button element loaded on Applitools demo page
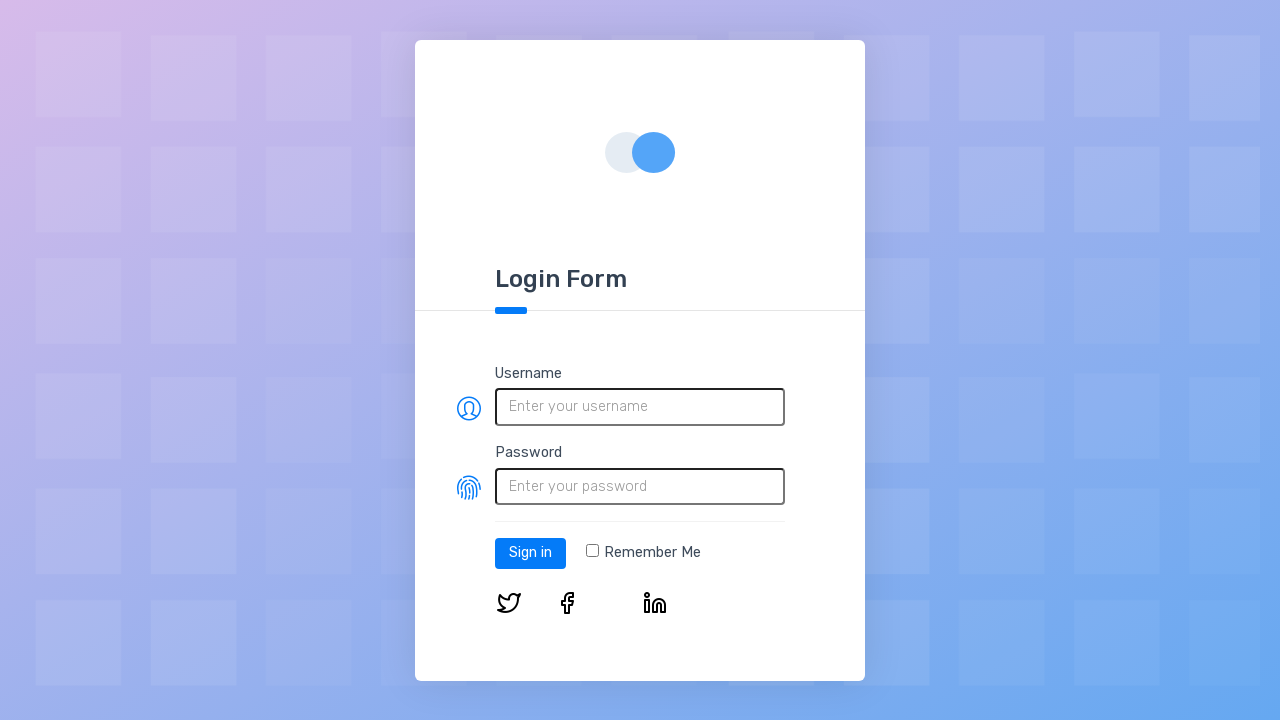

Clicked login button to proceed to app page at (530, 553) on #log-in
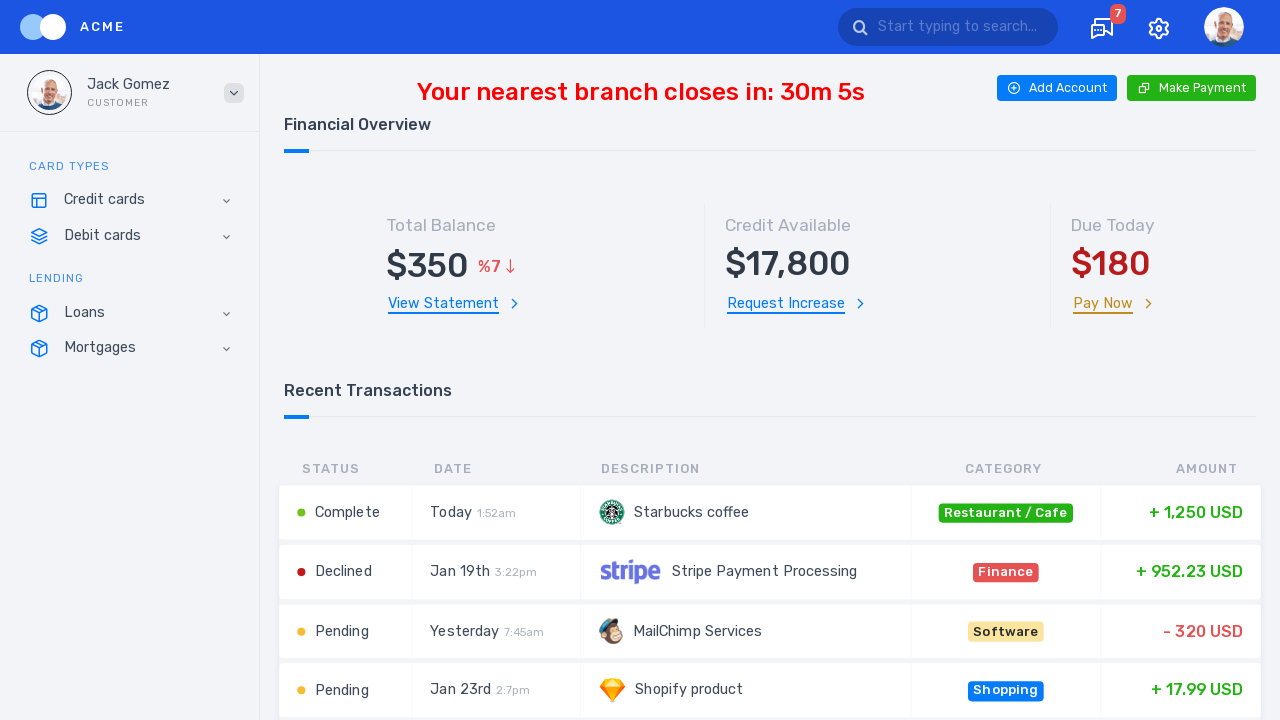

App page loaded after login (network idle)
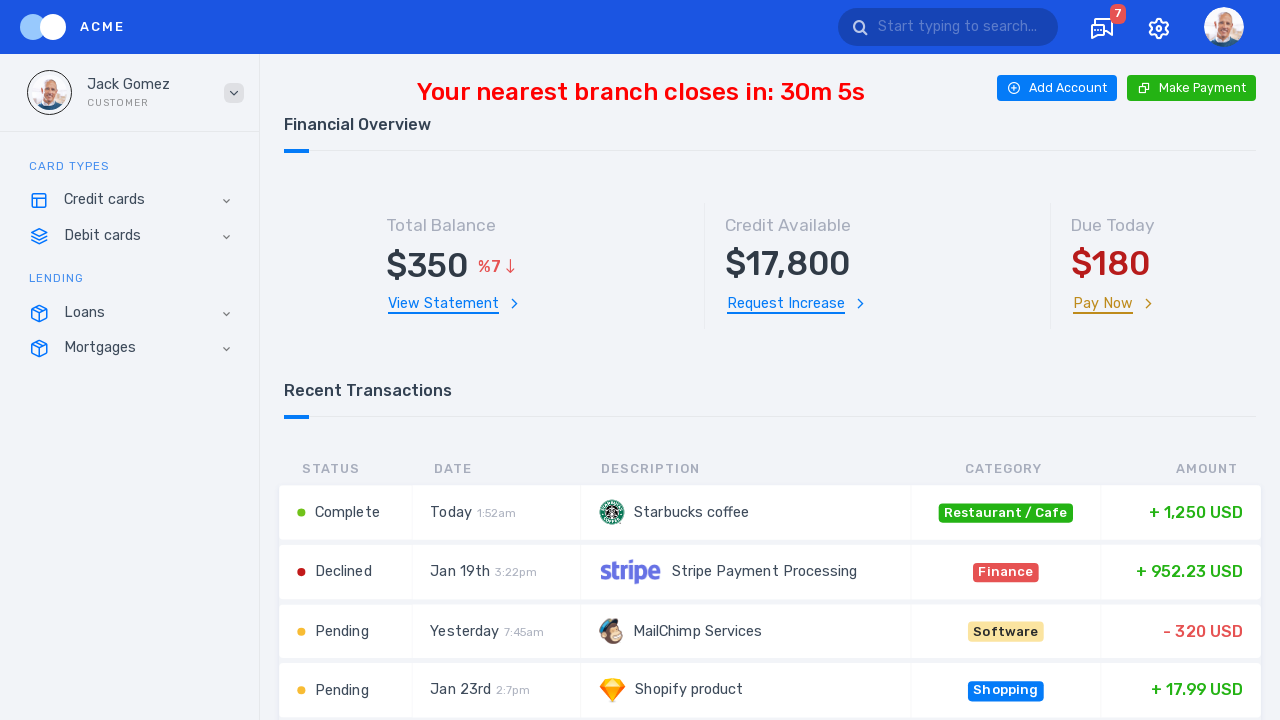

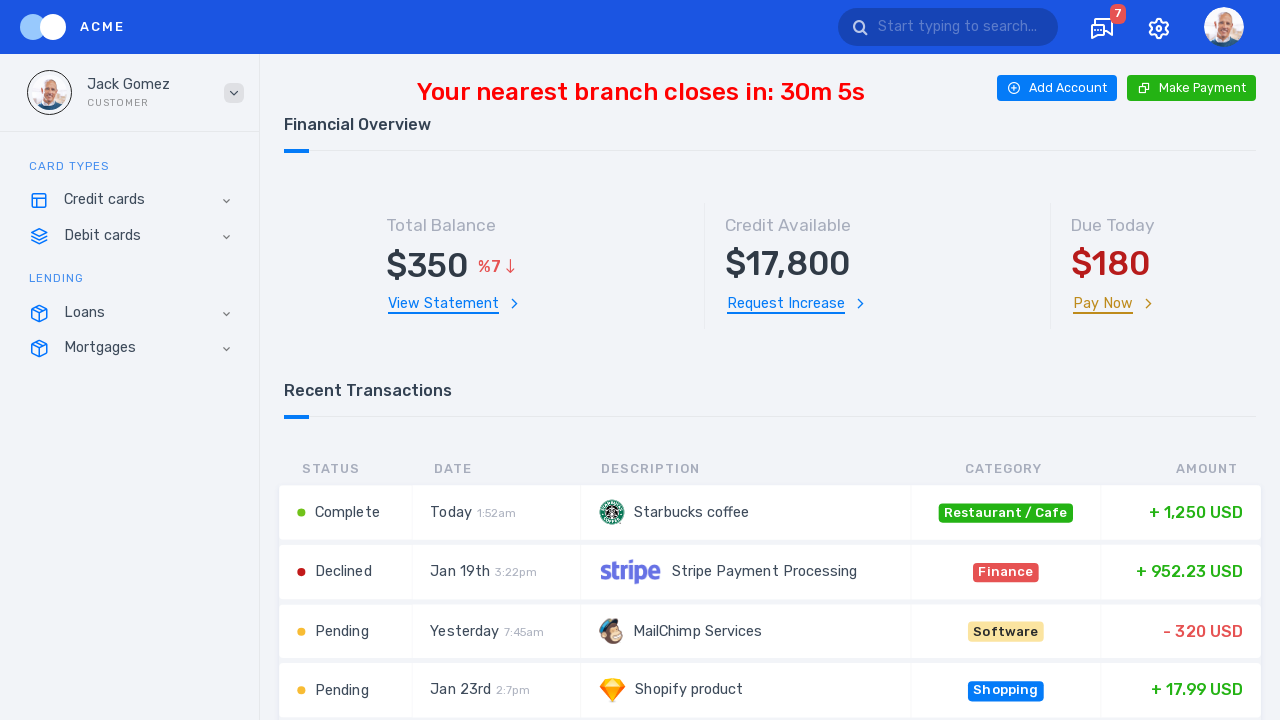